Navigates to the HDFC bank homepage and verifies the page loads successfully

Starting URL: https://www.hdfc.com

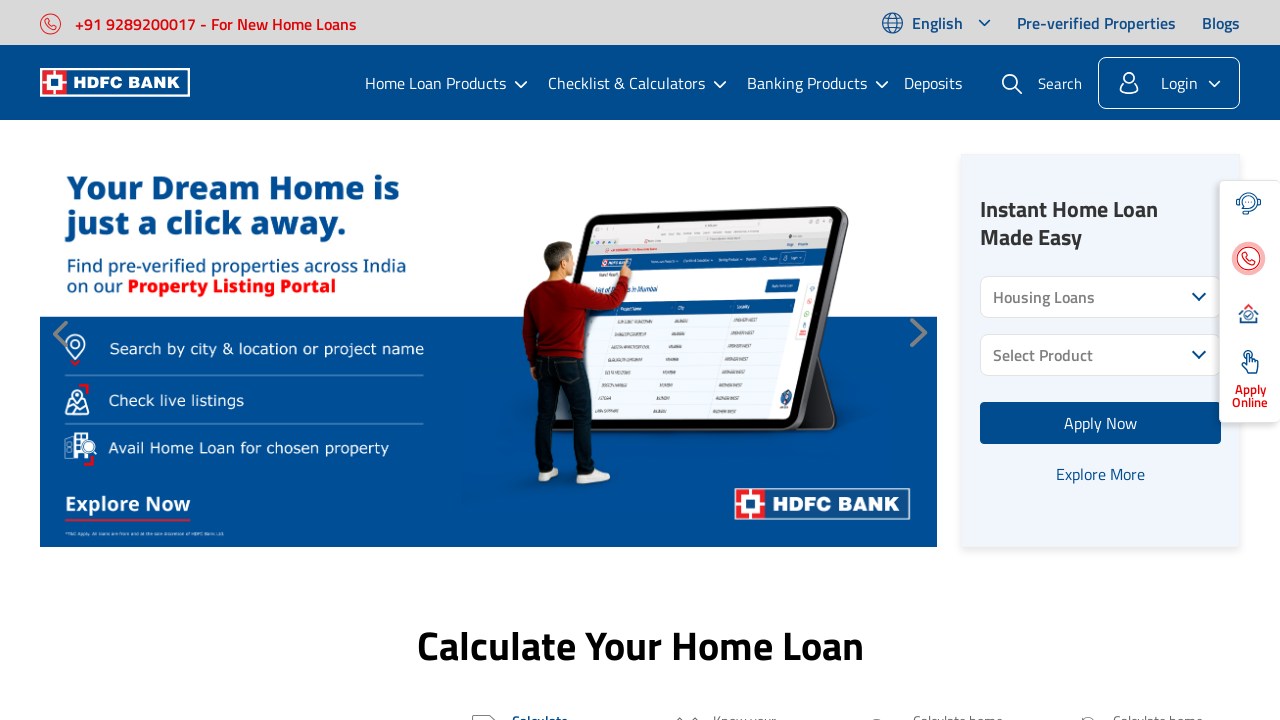

Waited for page DOM to be fully loaded
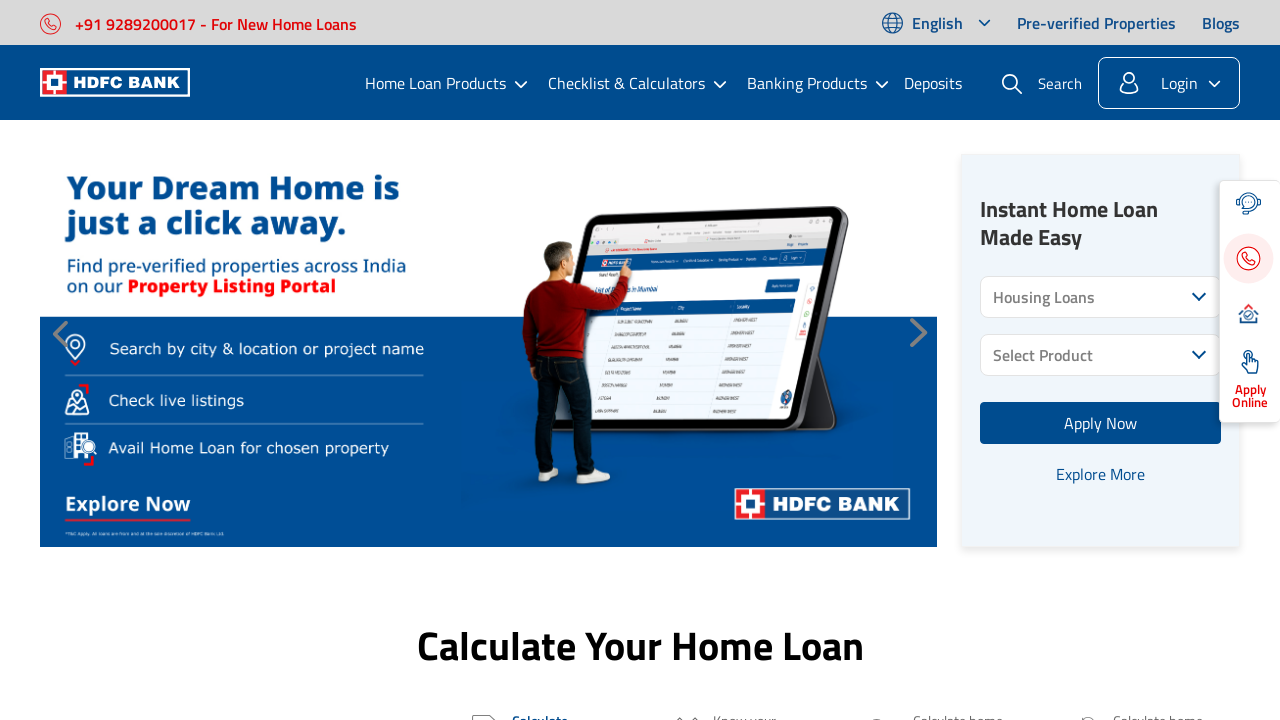

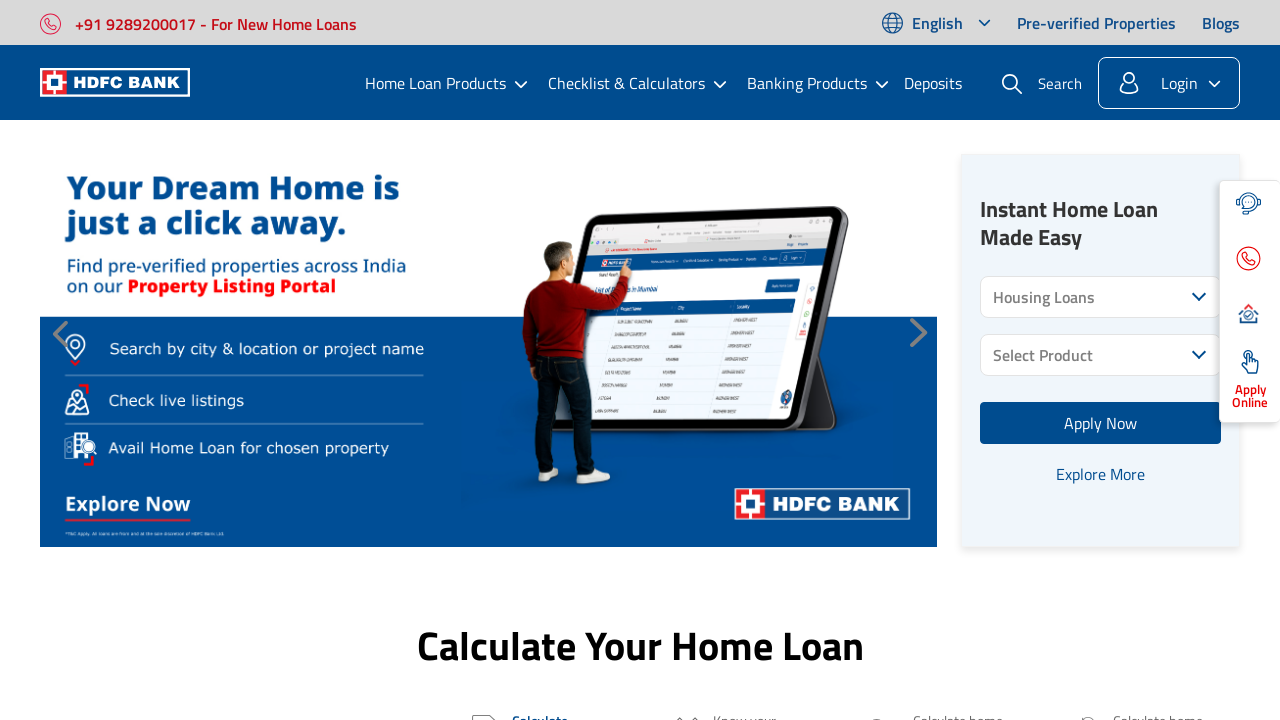